Navigates to CoinMarketCap homepage and verifies that cryptocurrency data table with price information is displayed

Starting URL: https://coinmarketcap.com/

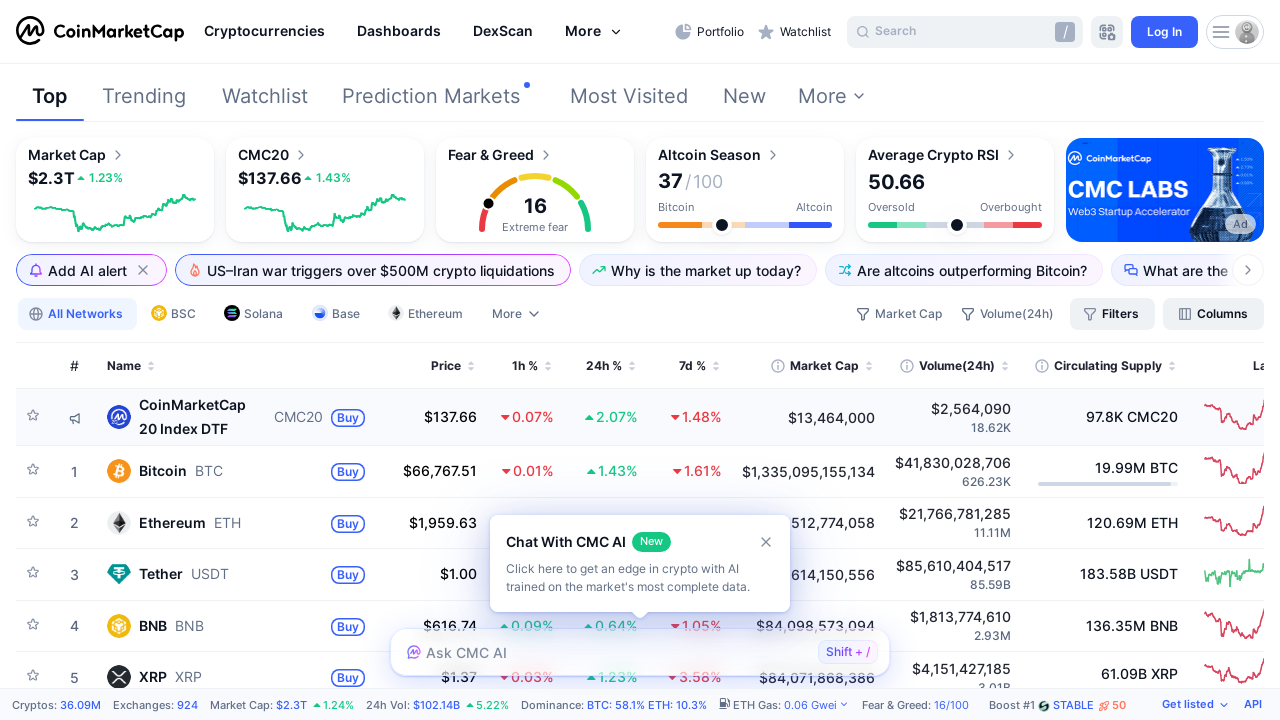

Waited for cryptocurrency data table to load on CoinMarketCap homepage
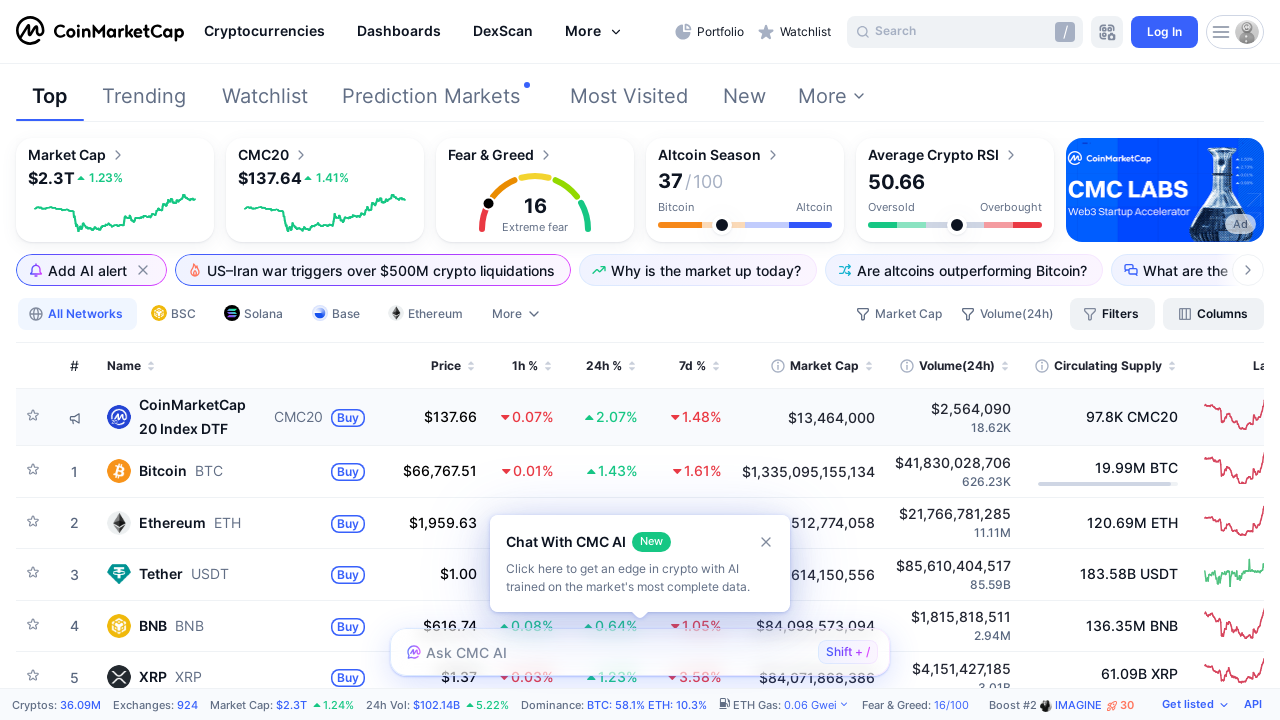

Verified table contains cryptocurrency data with price information links
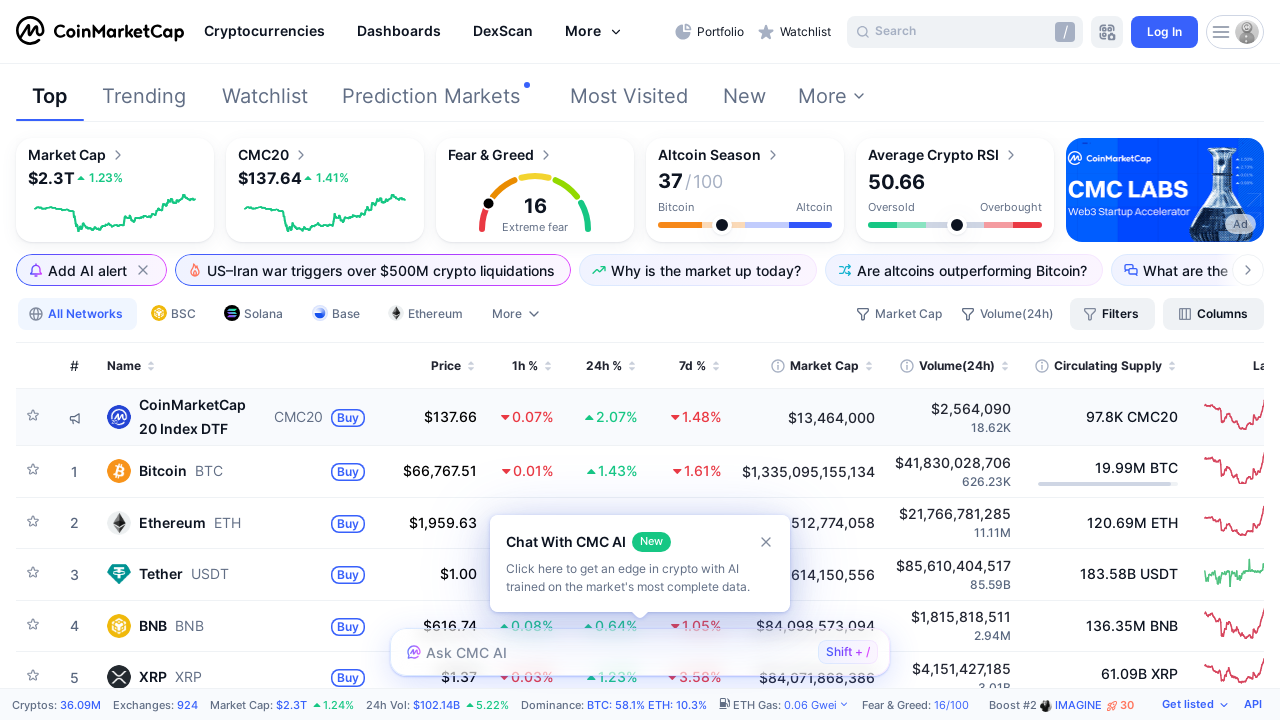

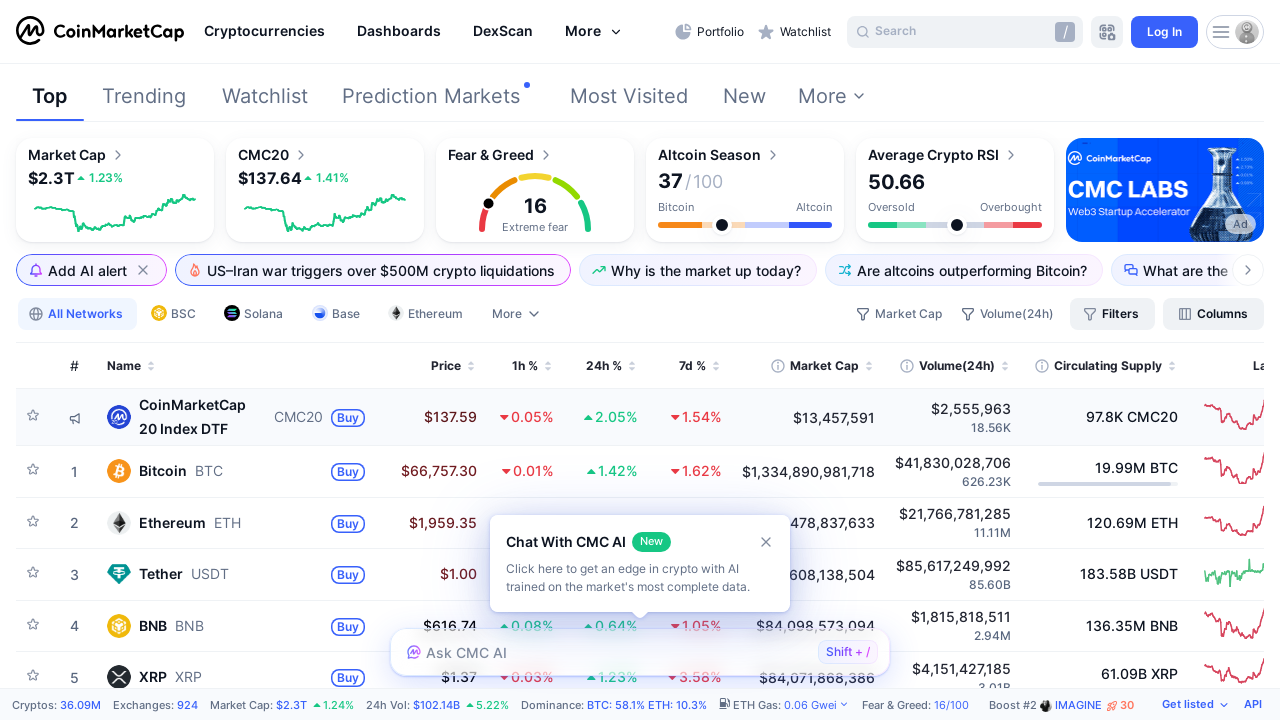